Tests drag and drop functionality on the jQuery UI demo page by dragging an element to a drop target and verifying the drop was successful

Starting URL: https://jqueryui.com/droppable/

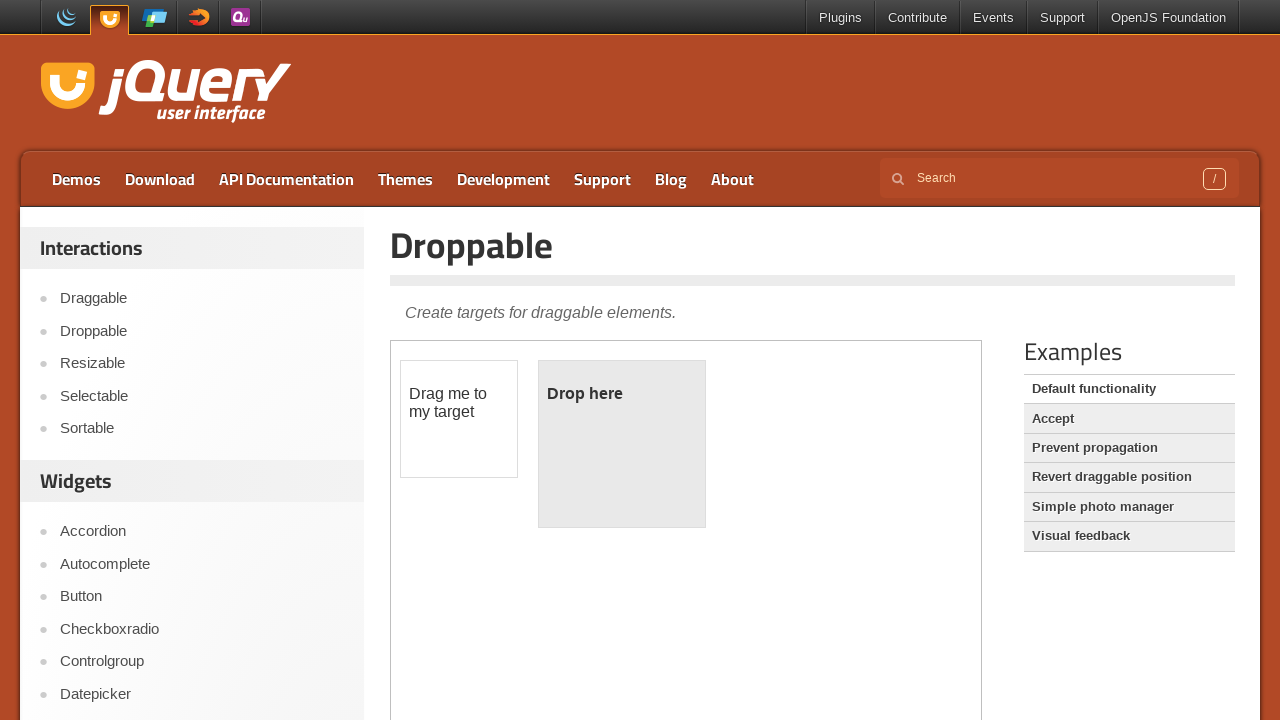

Located the demo iframe
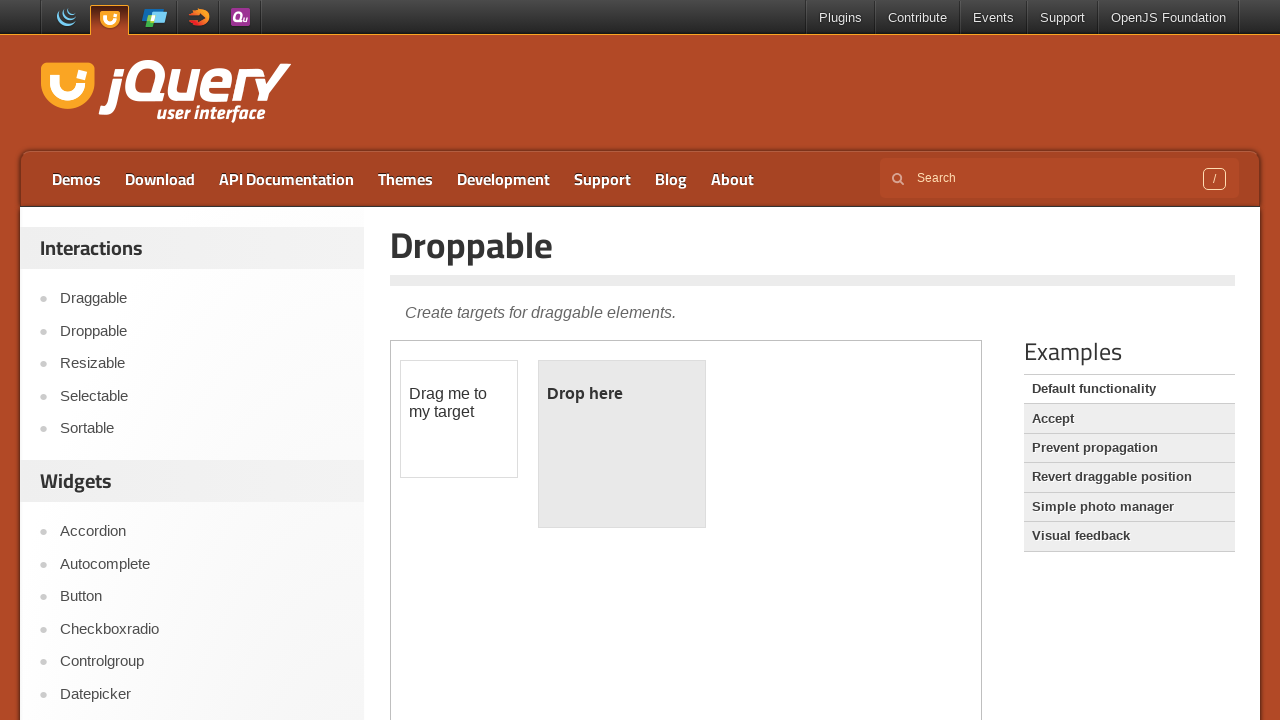

Located the draggable element in the iframe
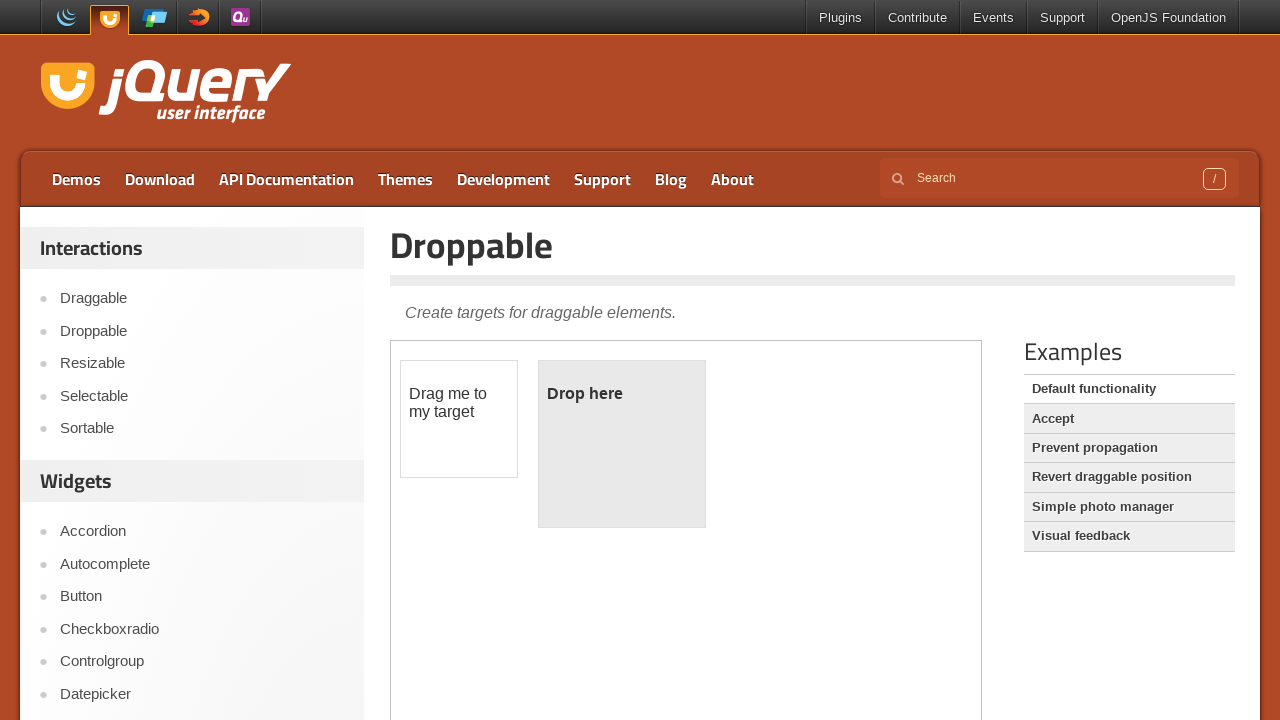

Located the droppable target element in the iframe
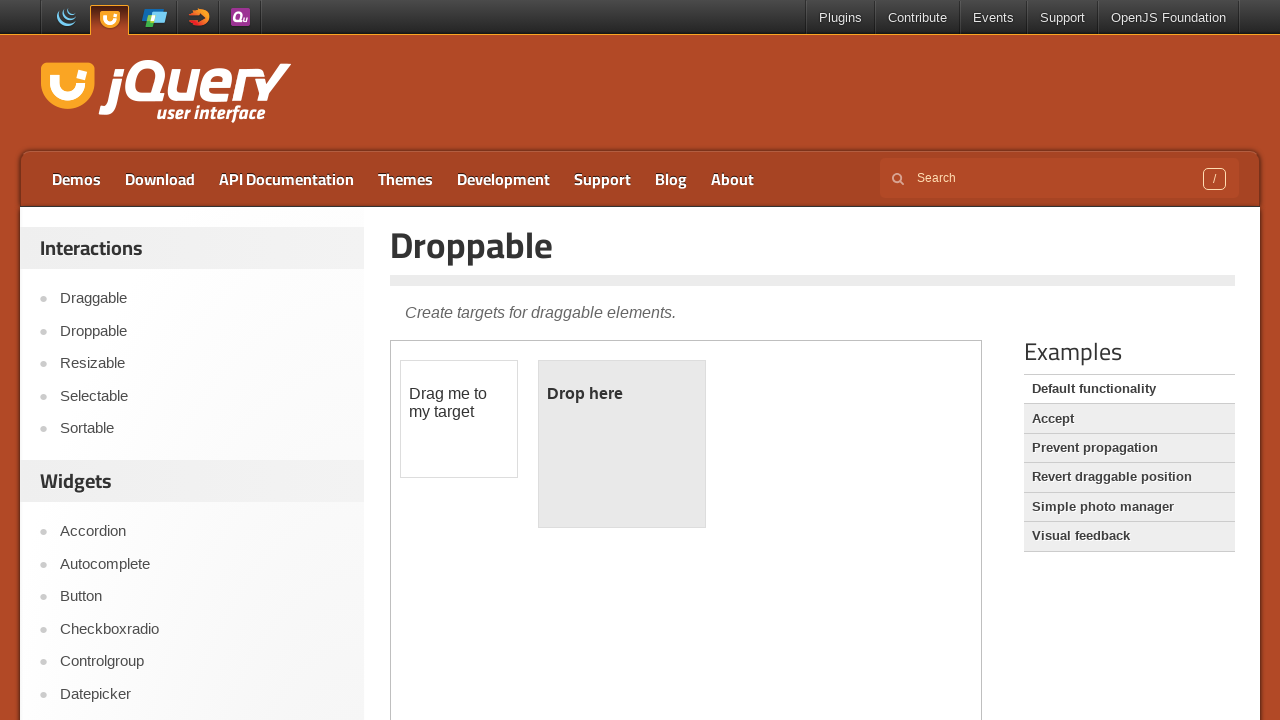

Dragged the draggable element to the droppable target at (622, 444)
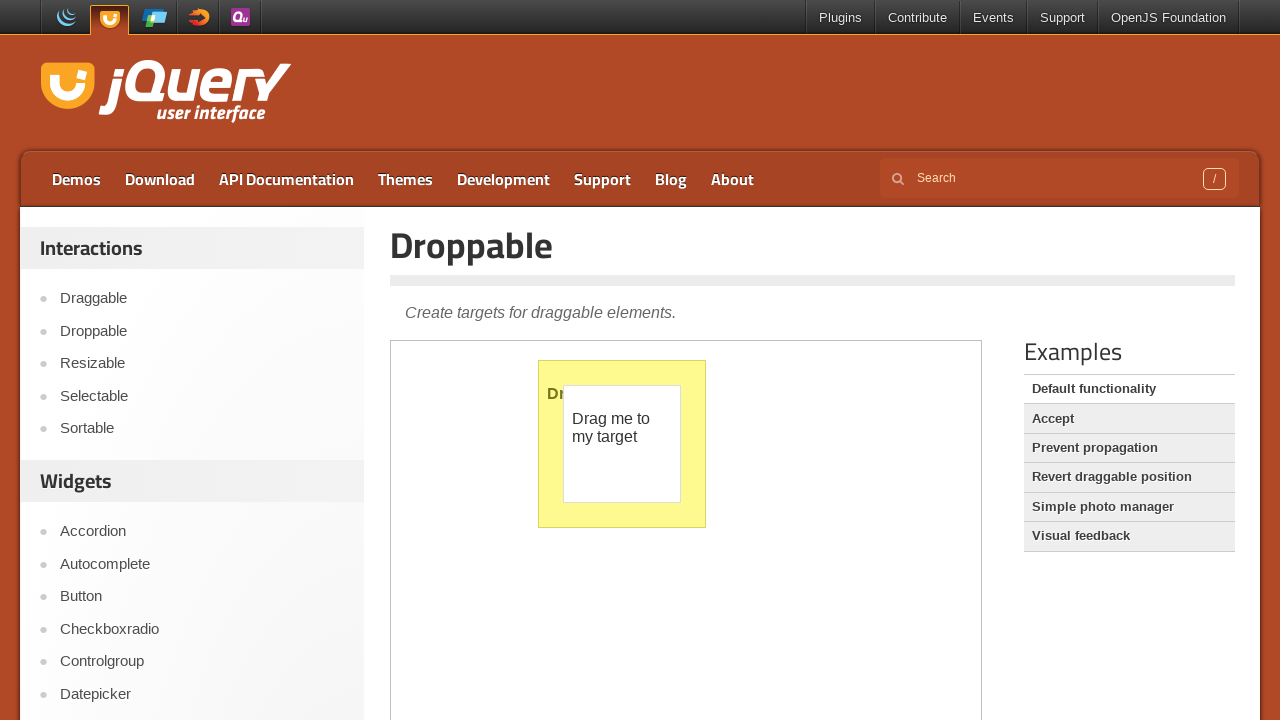

Retrieved the text from the droppable element to verify drop success
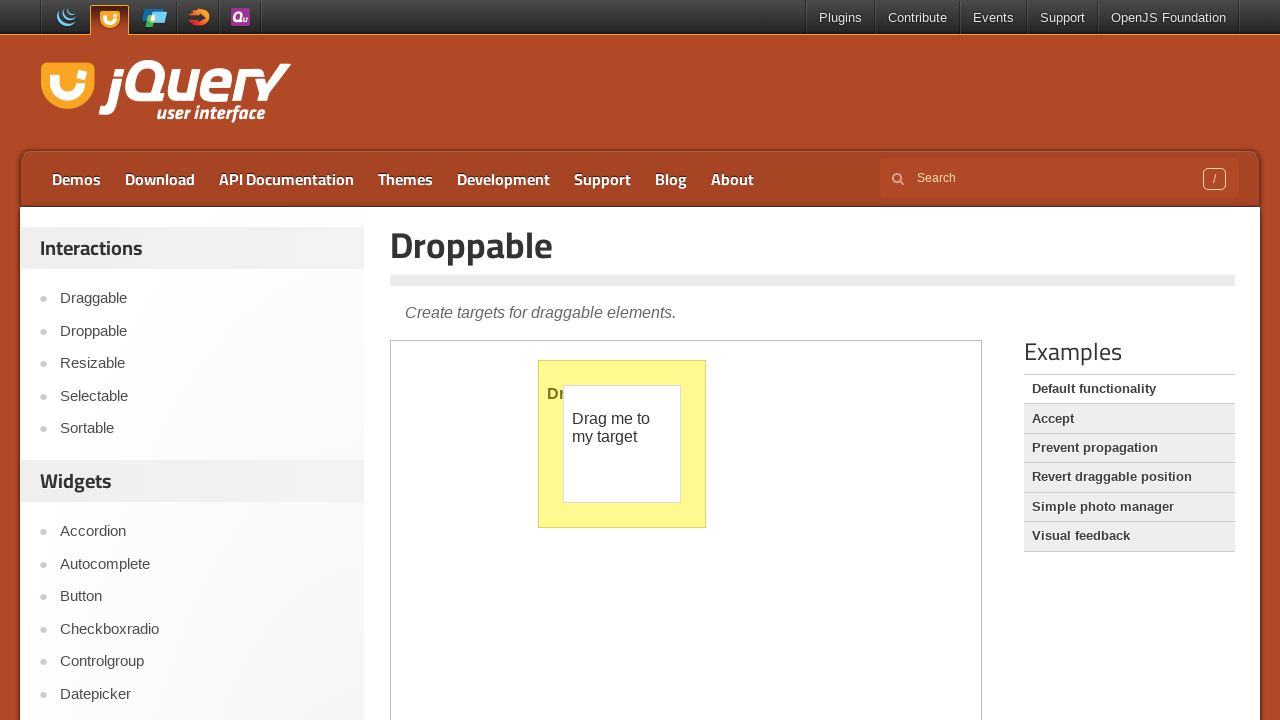

Verified that the drop was successful - text matches 'Dropped!'
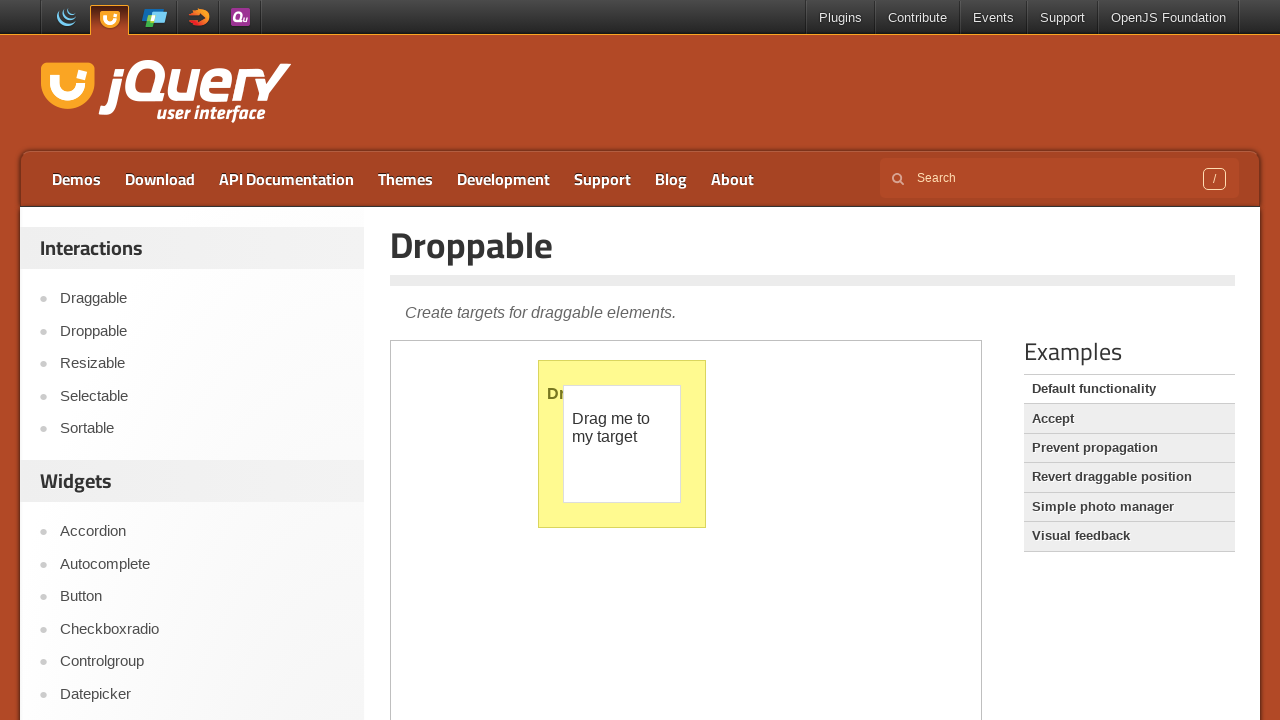

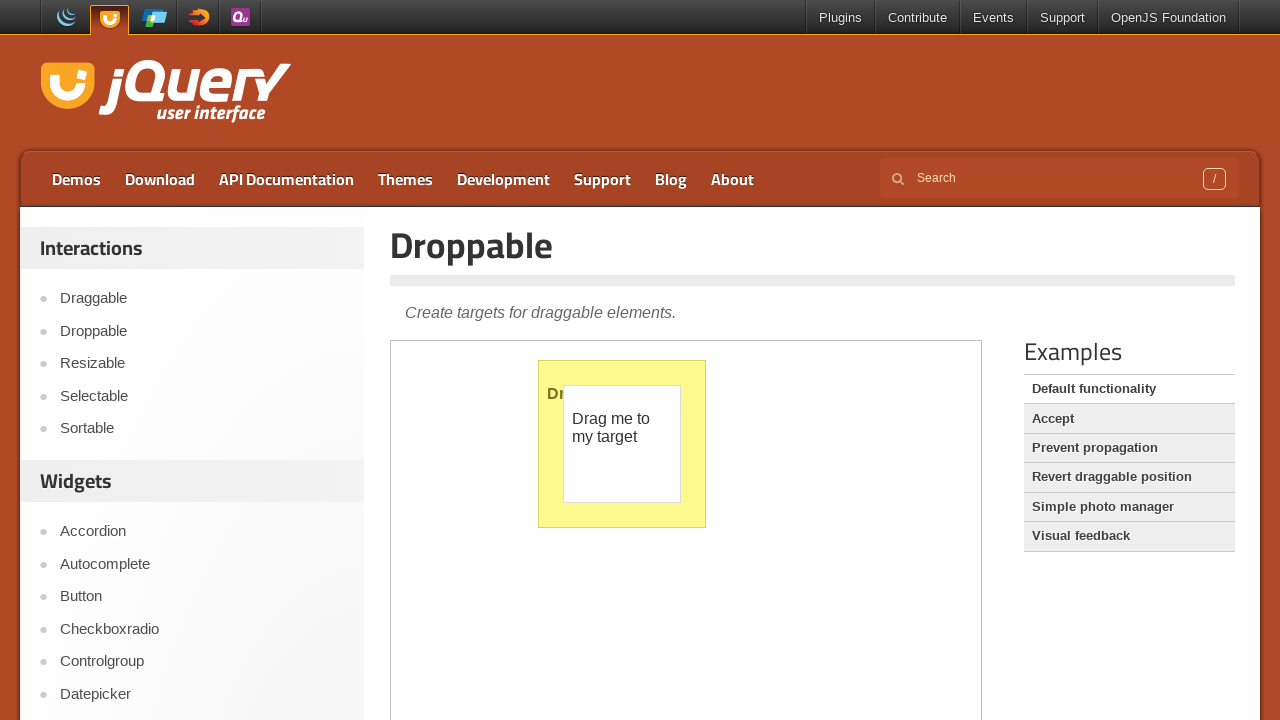